Tests a simple page interaction by verifying the page title, clicking a submit button, and verifying the resulting URL contains expected text.

Starting URL: http://saucelabs.com/test/guinea-pig

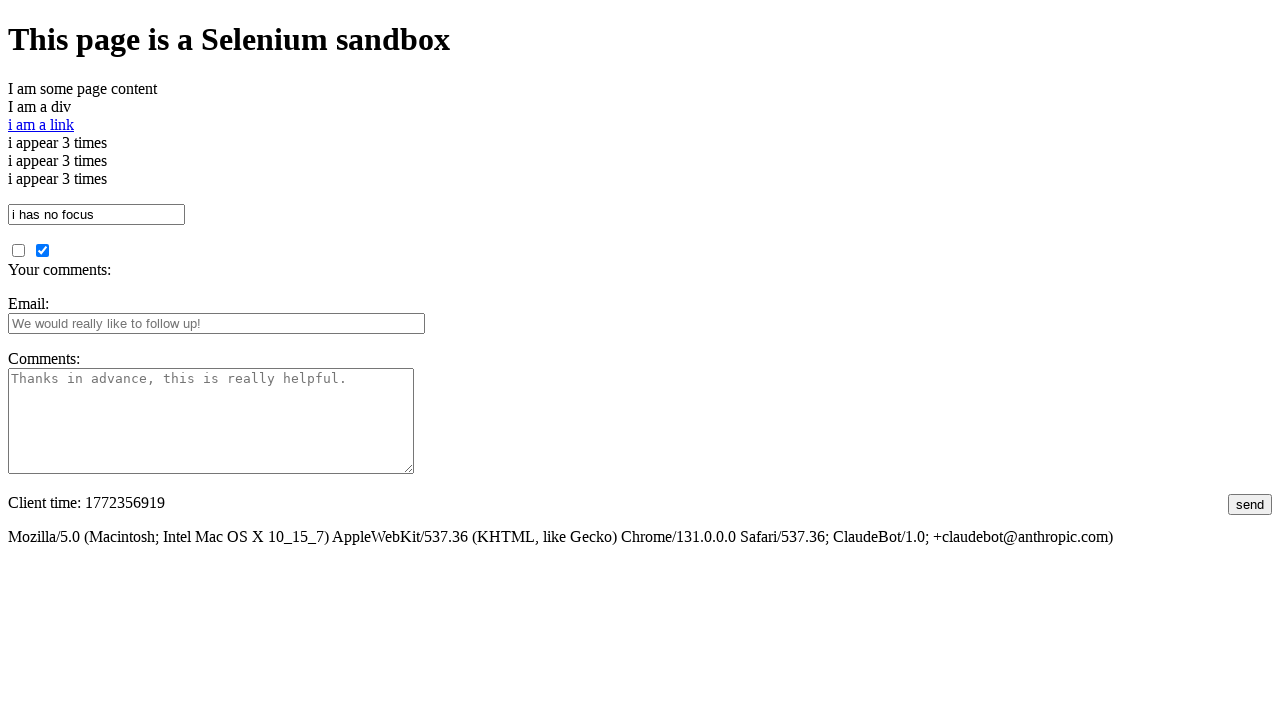

Verified page title contains 'I am a page title - Sauce Labs'
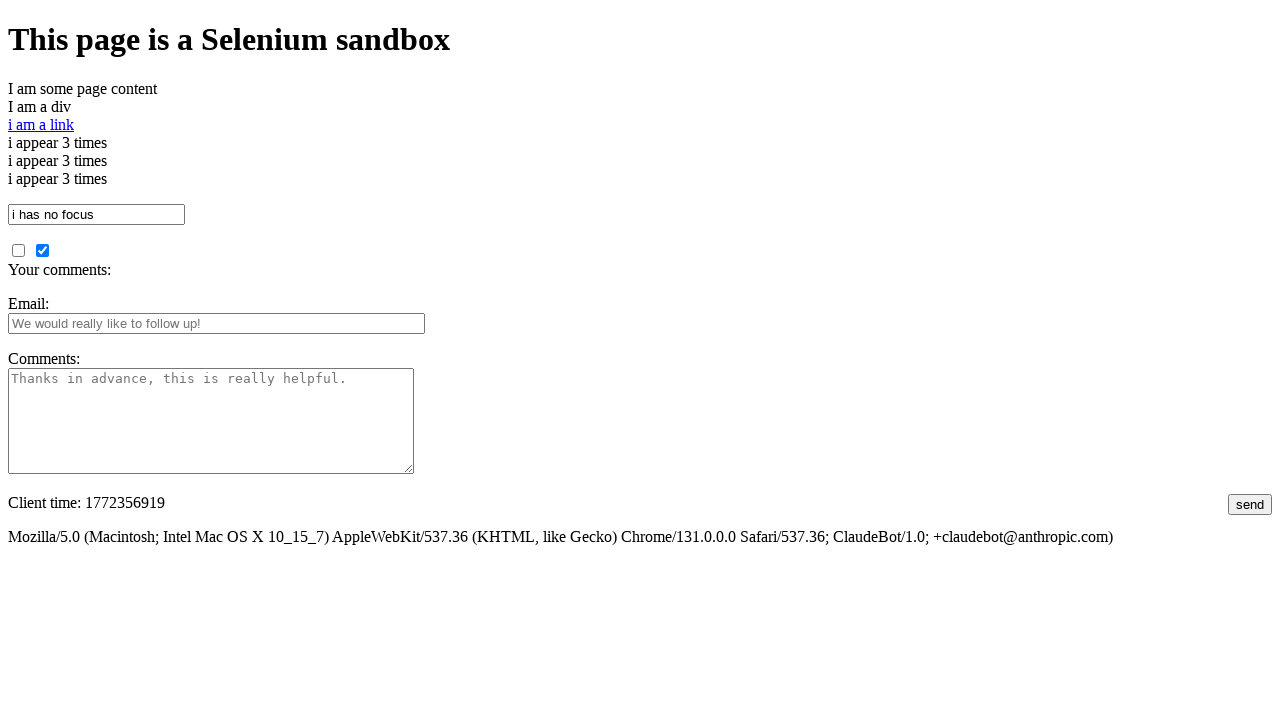

Clicked the submit button at (1250, 504) on #submit
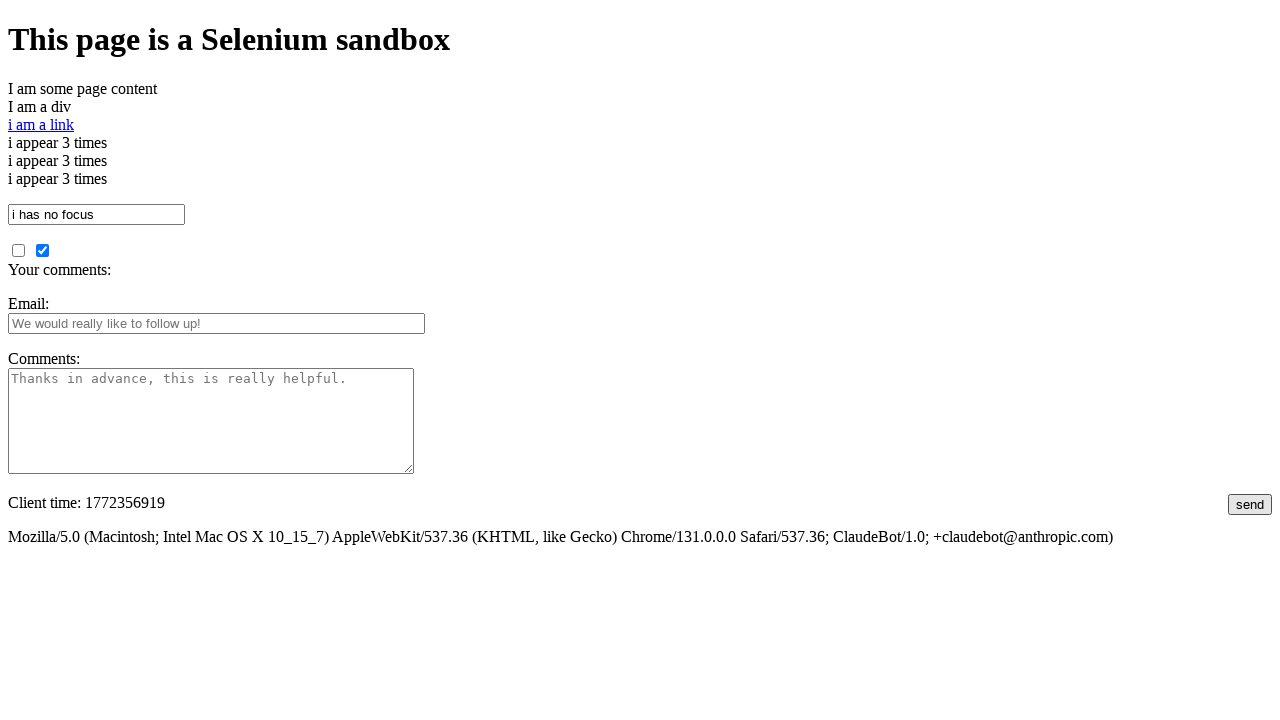

Page finished loading after submit
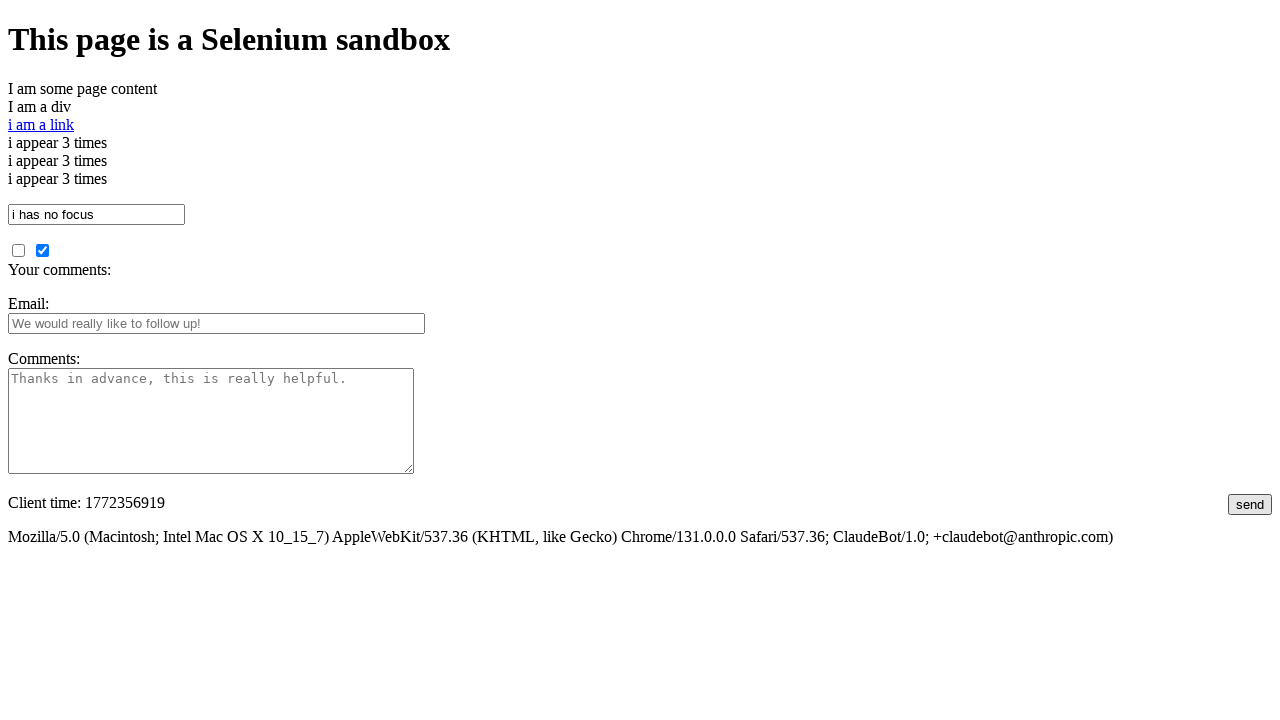

Verified URL contains 'guinea'
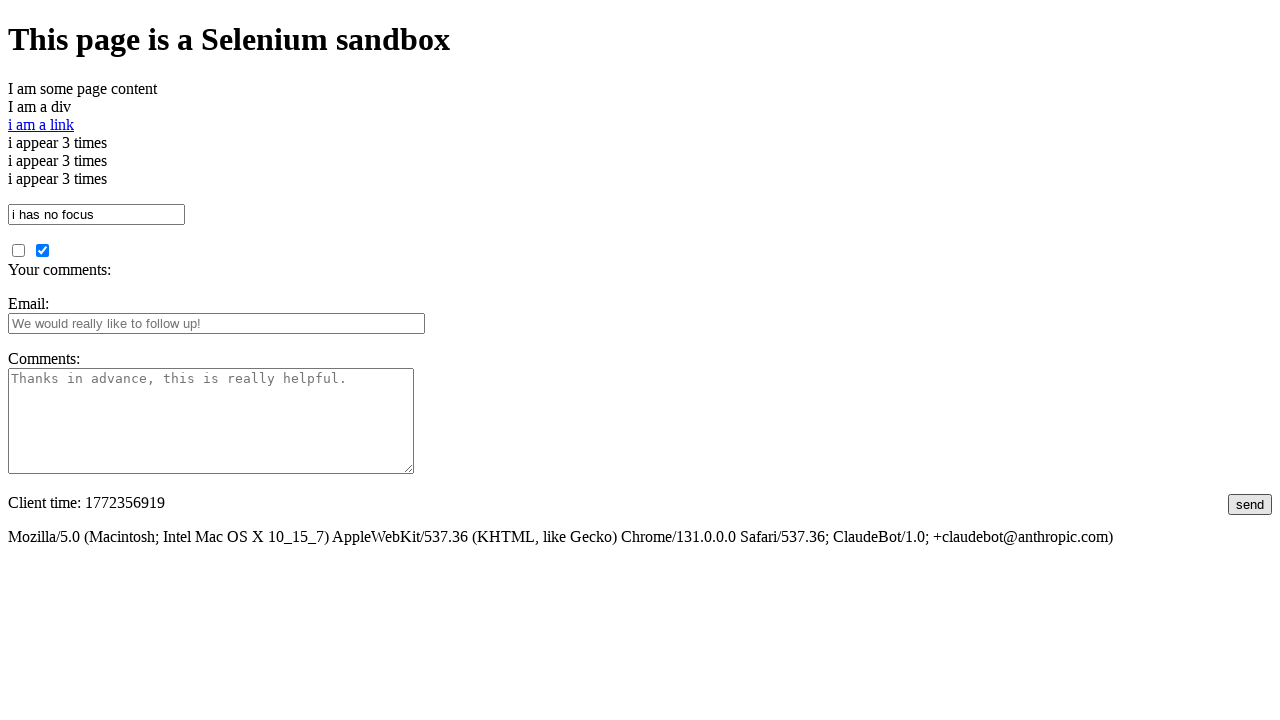

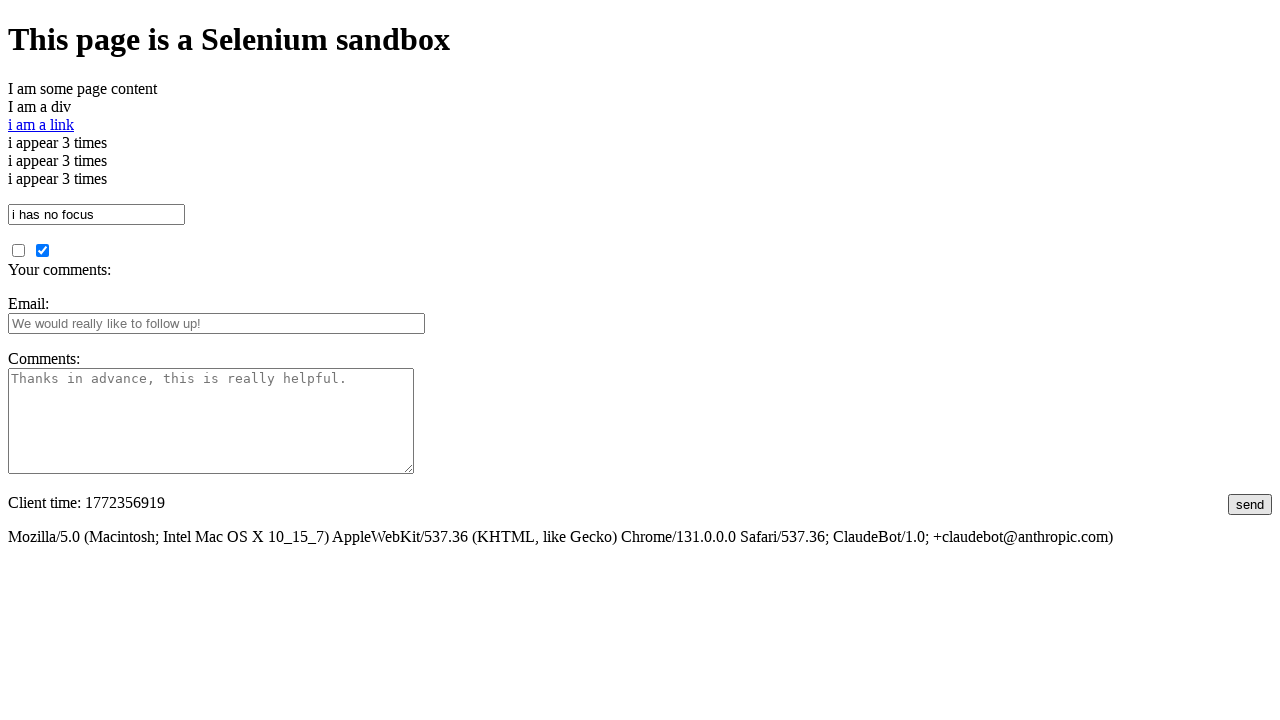